Tests right-click (context click) functionality on a button element

Starting URL: https://demoqa.com/buttons

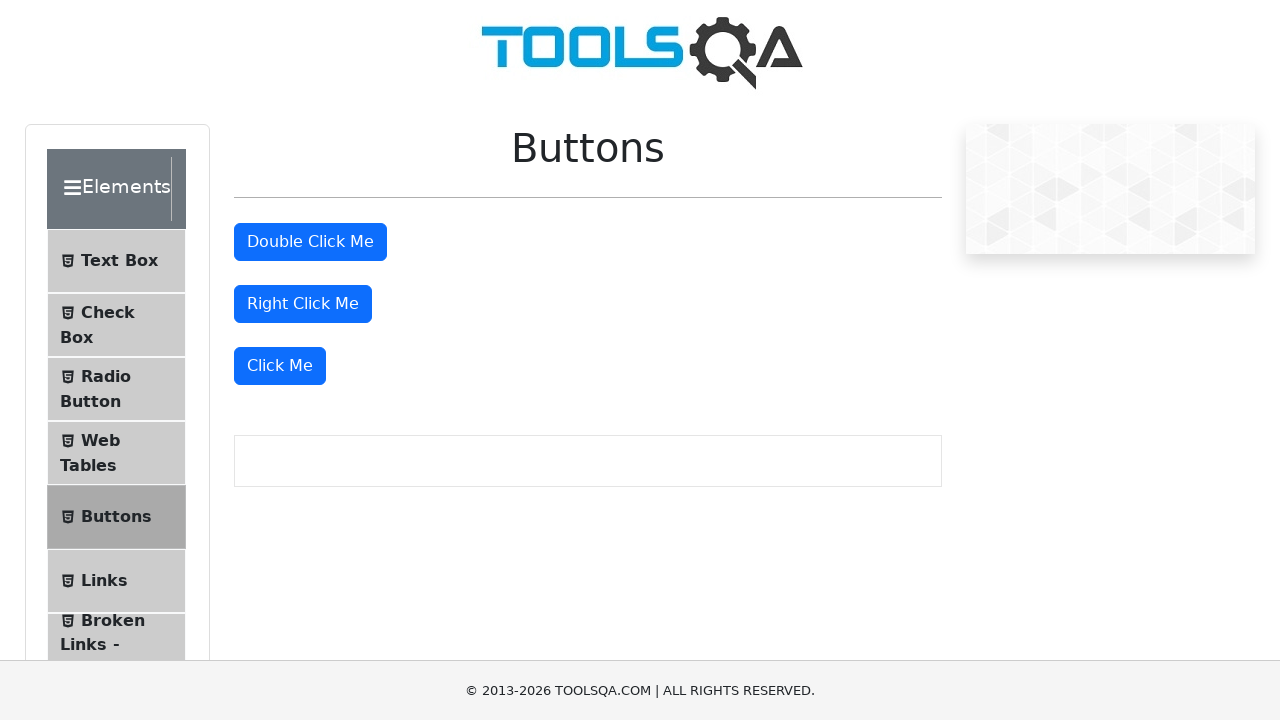

Scrolled right-click button into view
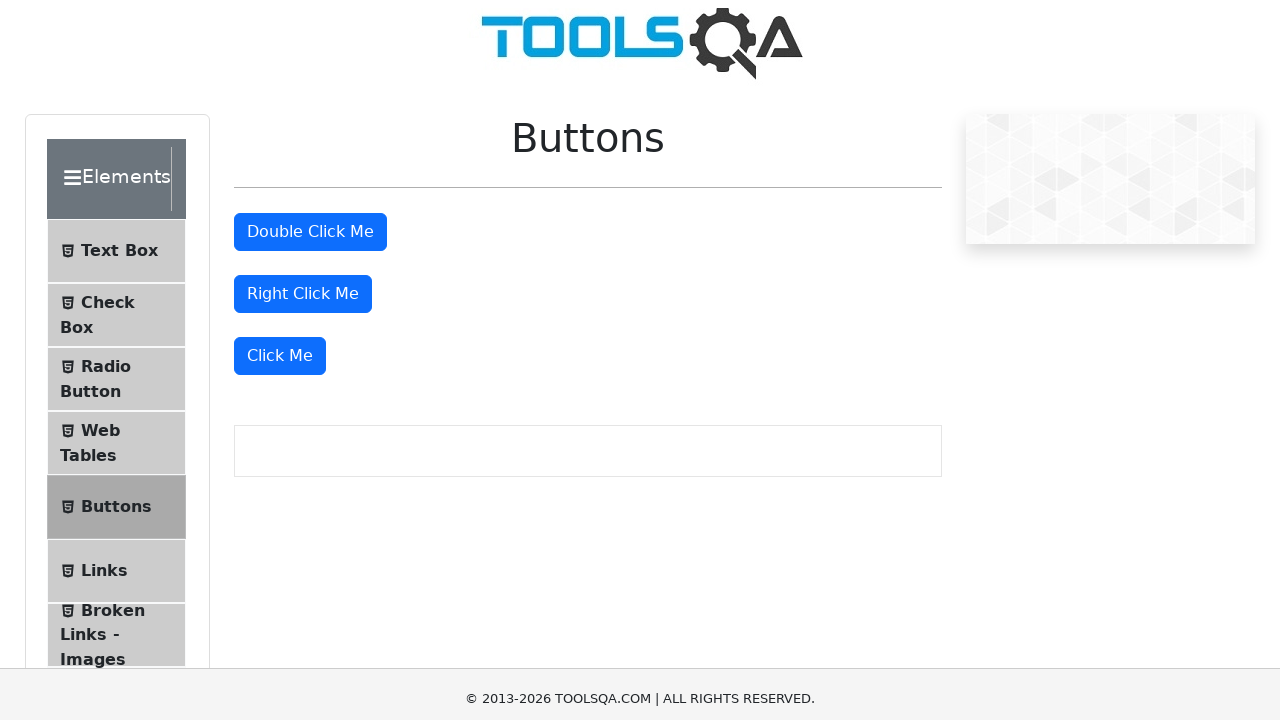

Performed right-click (context click) on the button at (303, 19) on #rightClickBtn
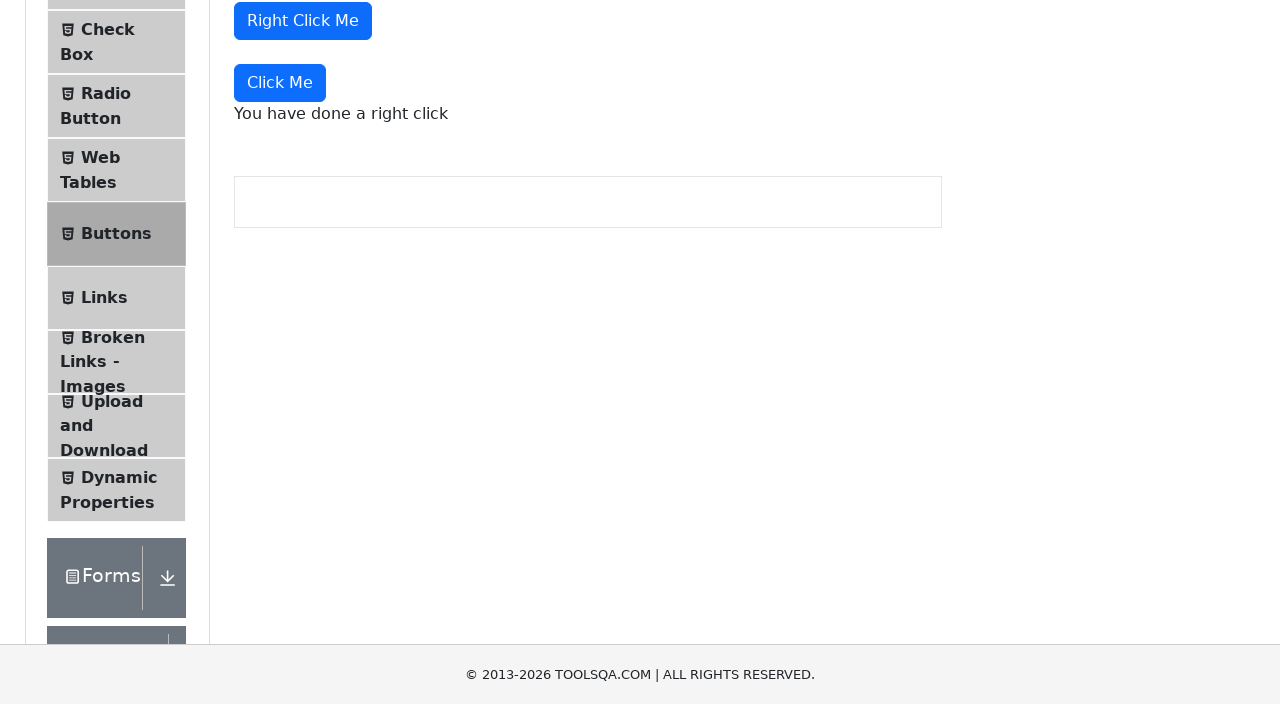

Right-click message appeared on the page
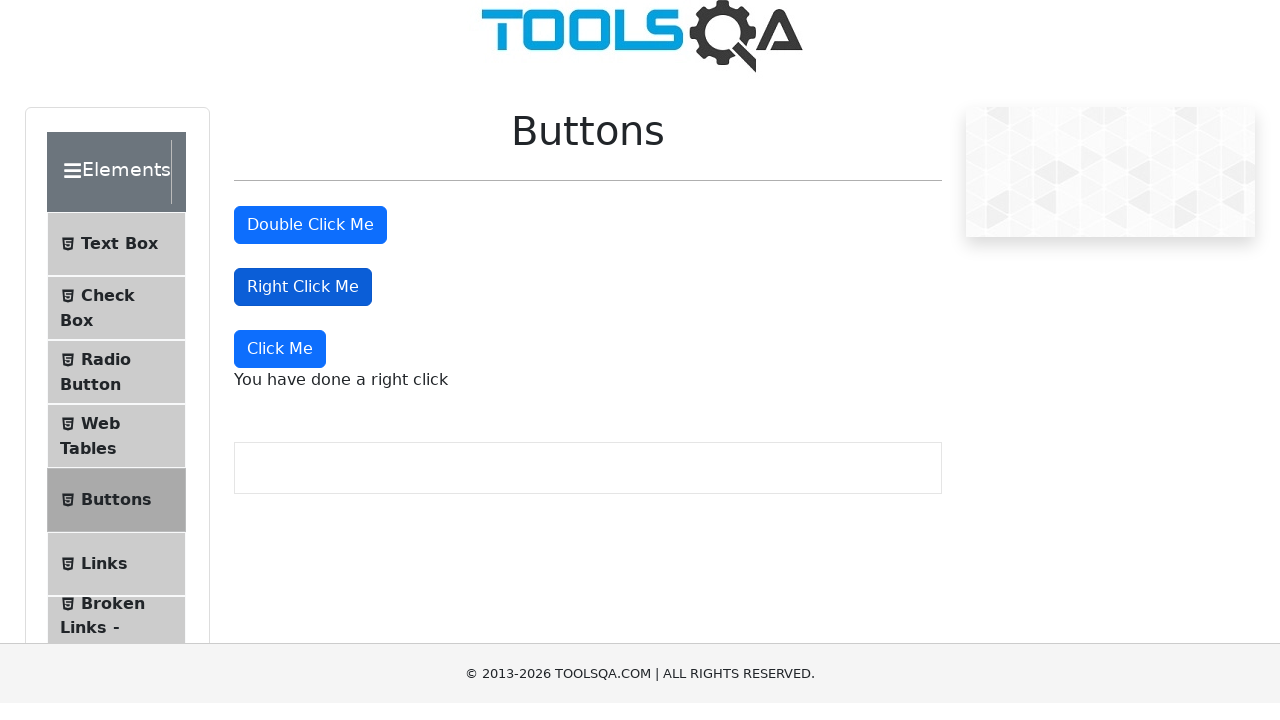

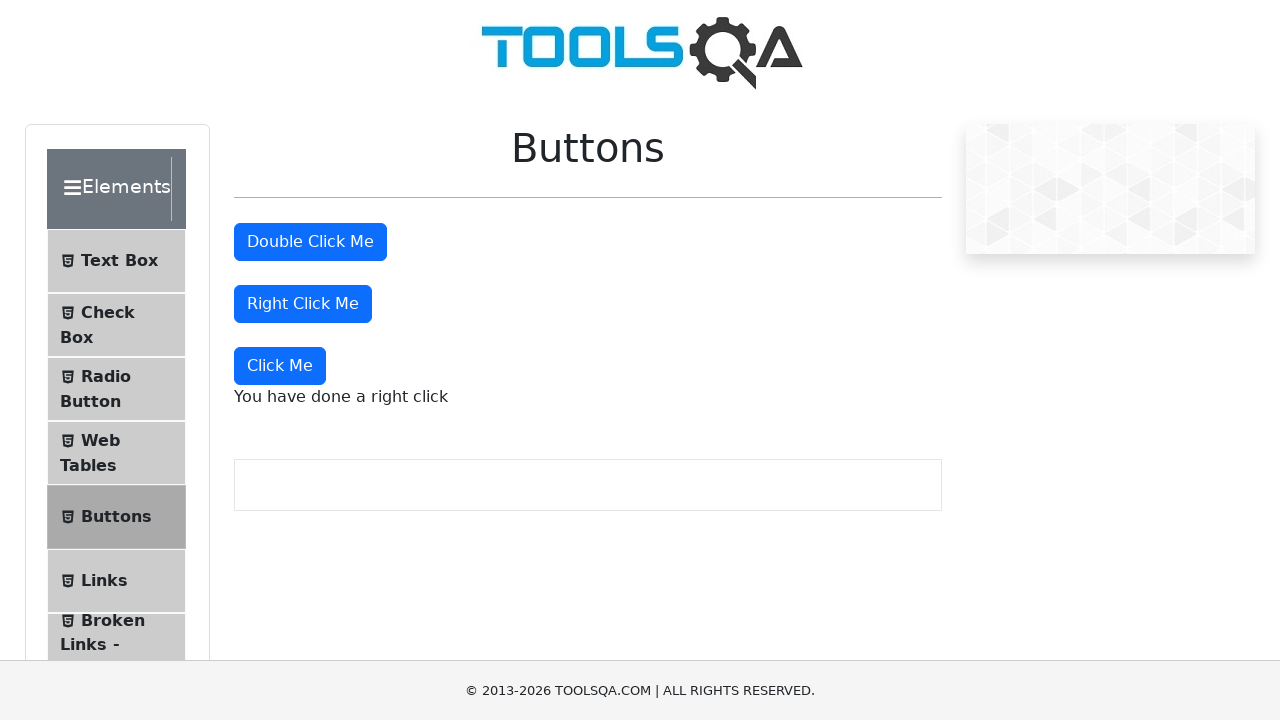